Tests a multi-step form workflow: first calculates a mathematical expression to find and click a specific link, then fills out a form with personal information (first name, last name, city, country) and submits it.

Starting URL: http://suninjuly.github.io/find_link_text

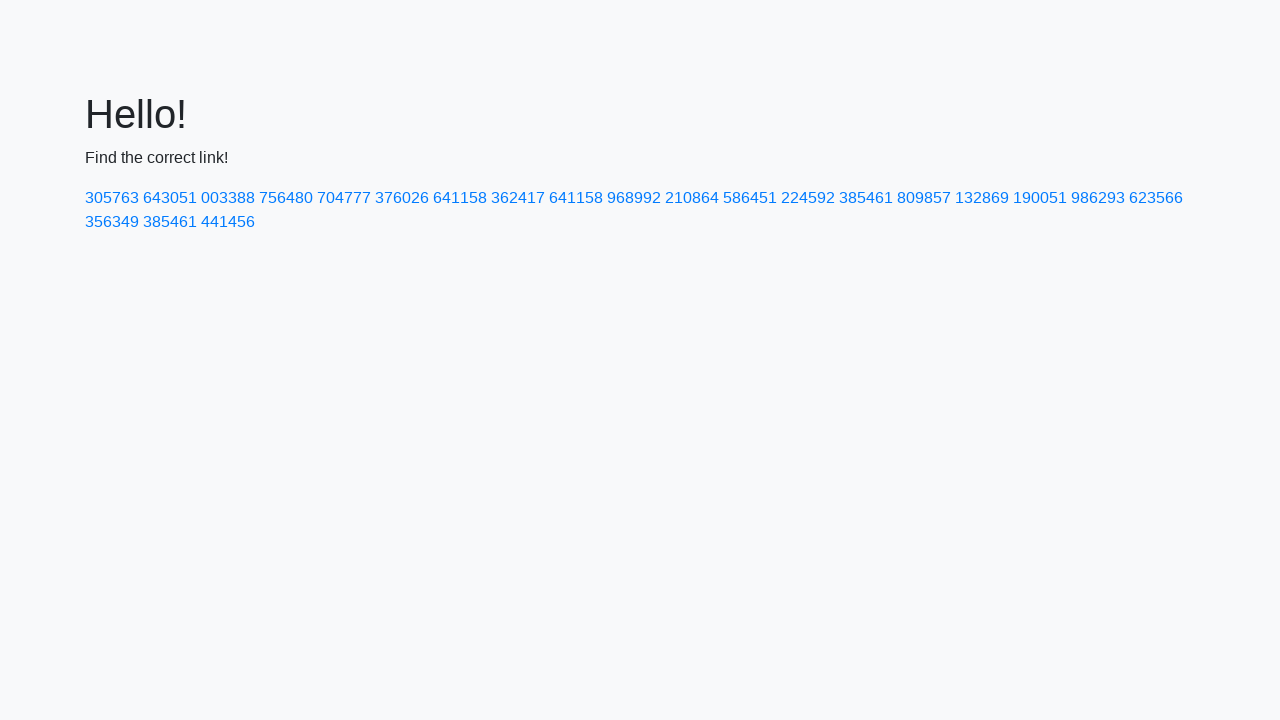

Clicked link with calculated text: 224592 at (808, 198) on text=224592
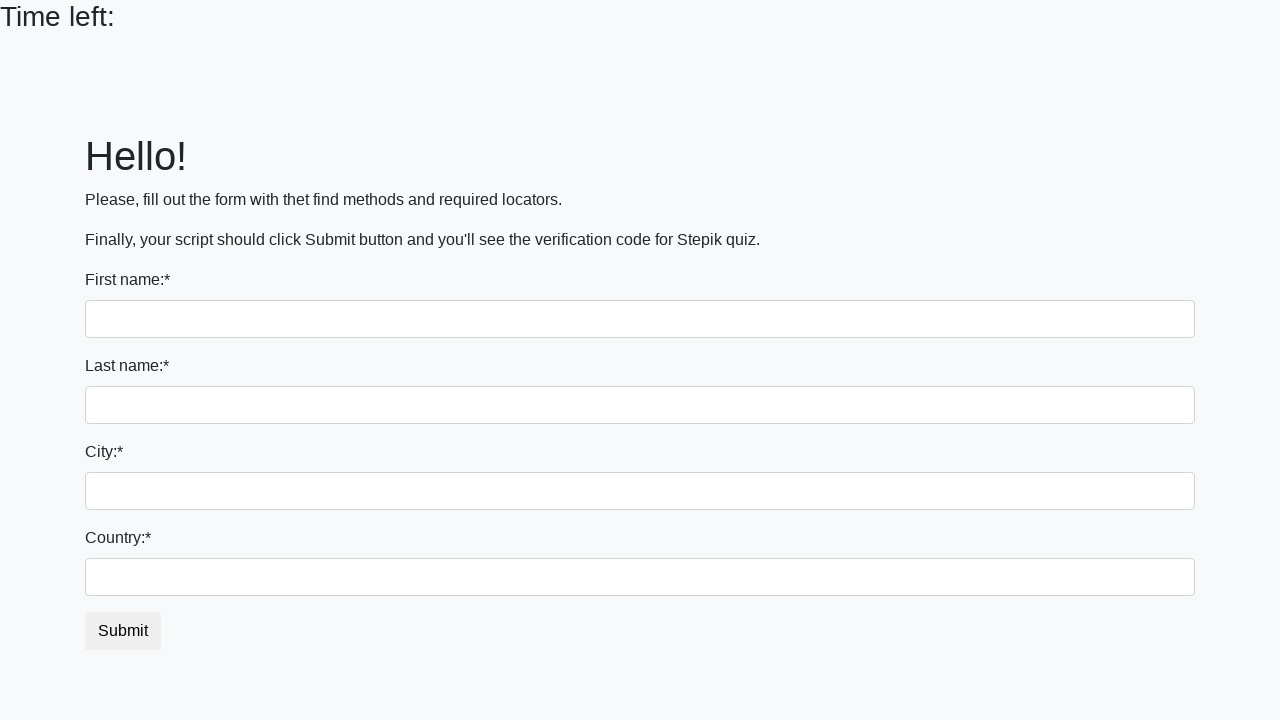

Filled in first name: Ivan on input >> nth=0
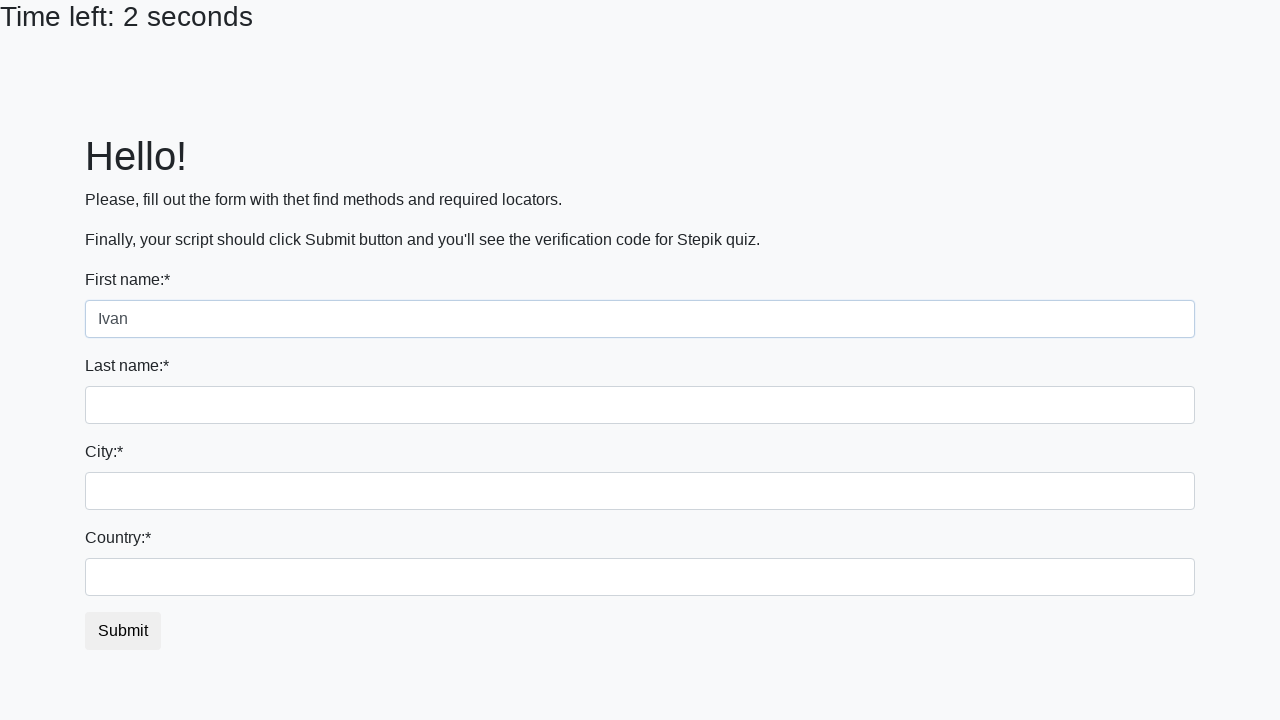

Filled in last name: Petrov on input[name='last_name']
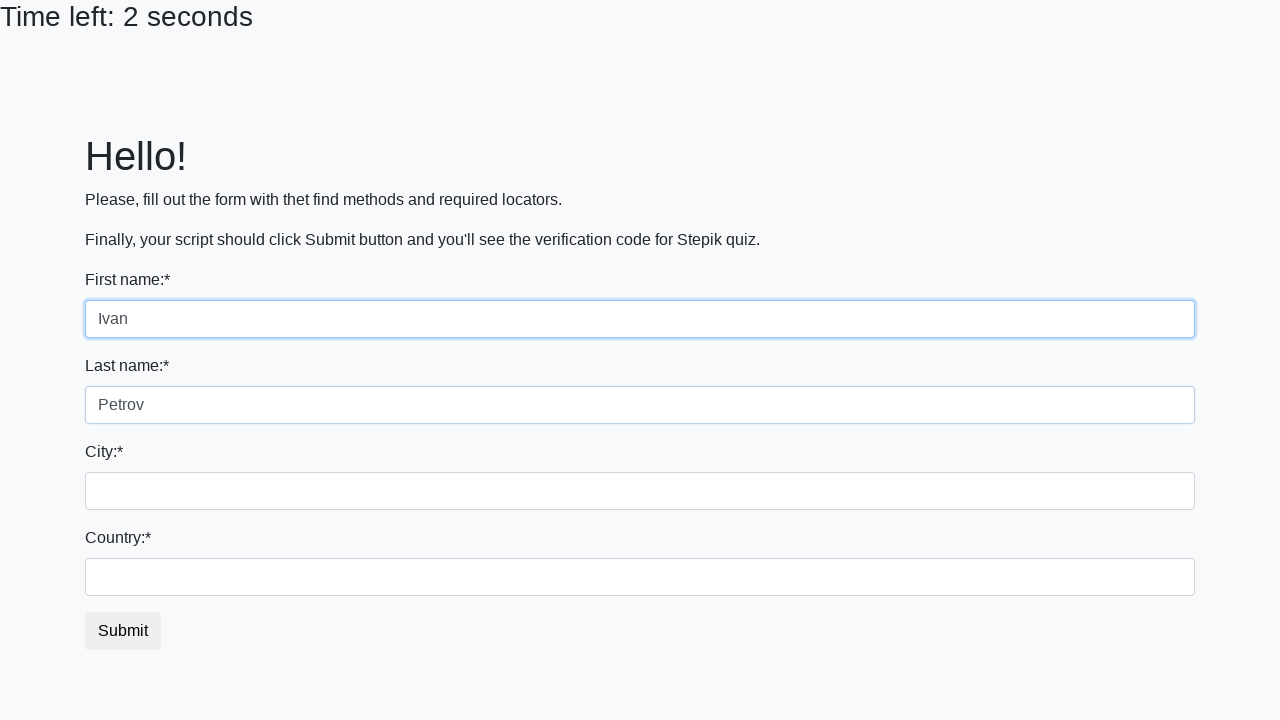

Filled in city: Smolensk on .city
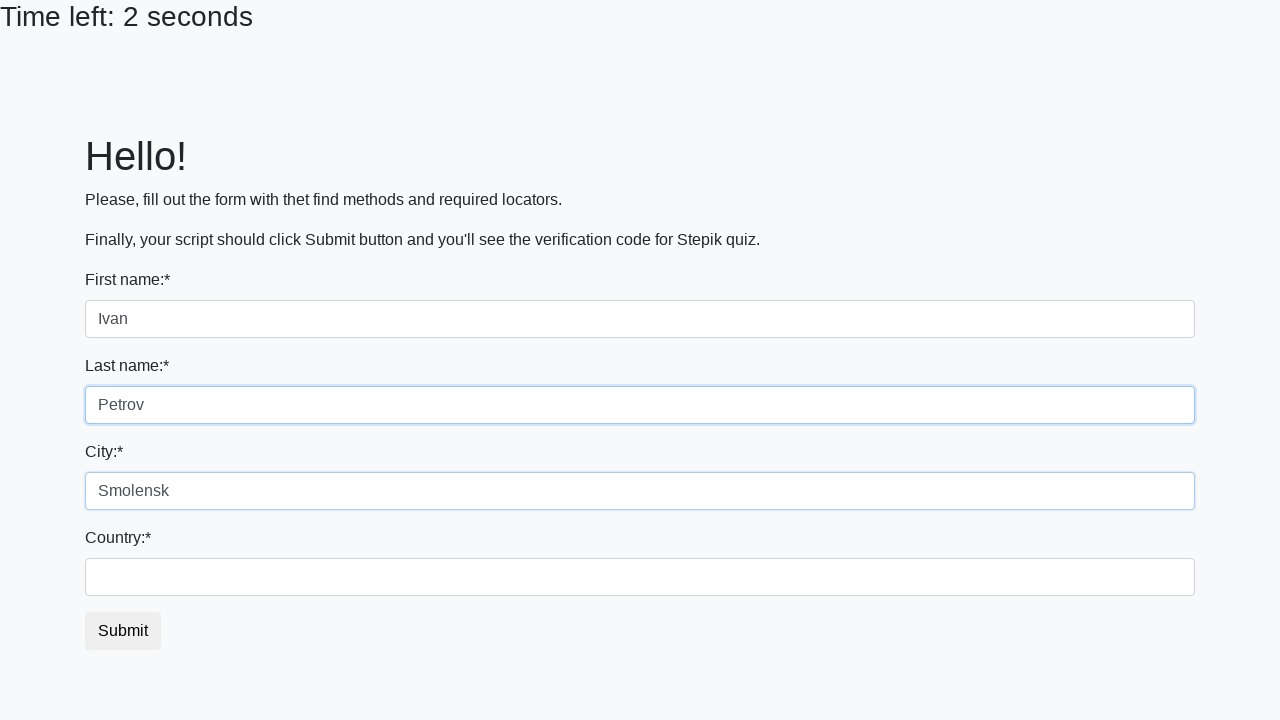

Filled in country: Russia on #country
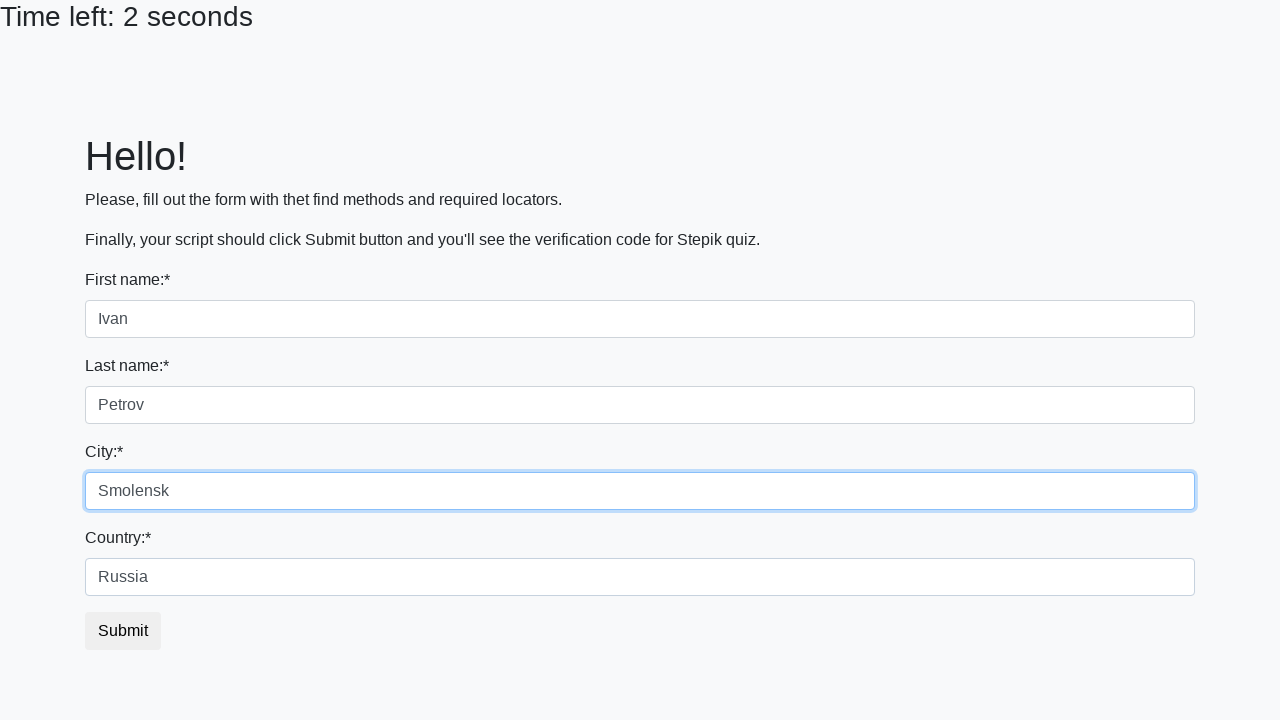

Clicked submit button to submit form at (123, 631) on button.btn
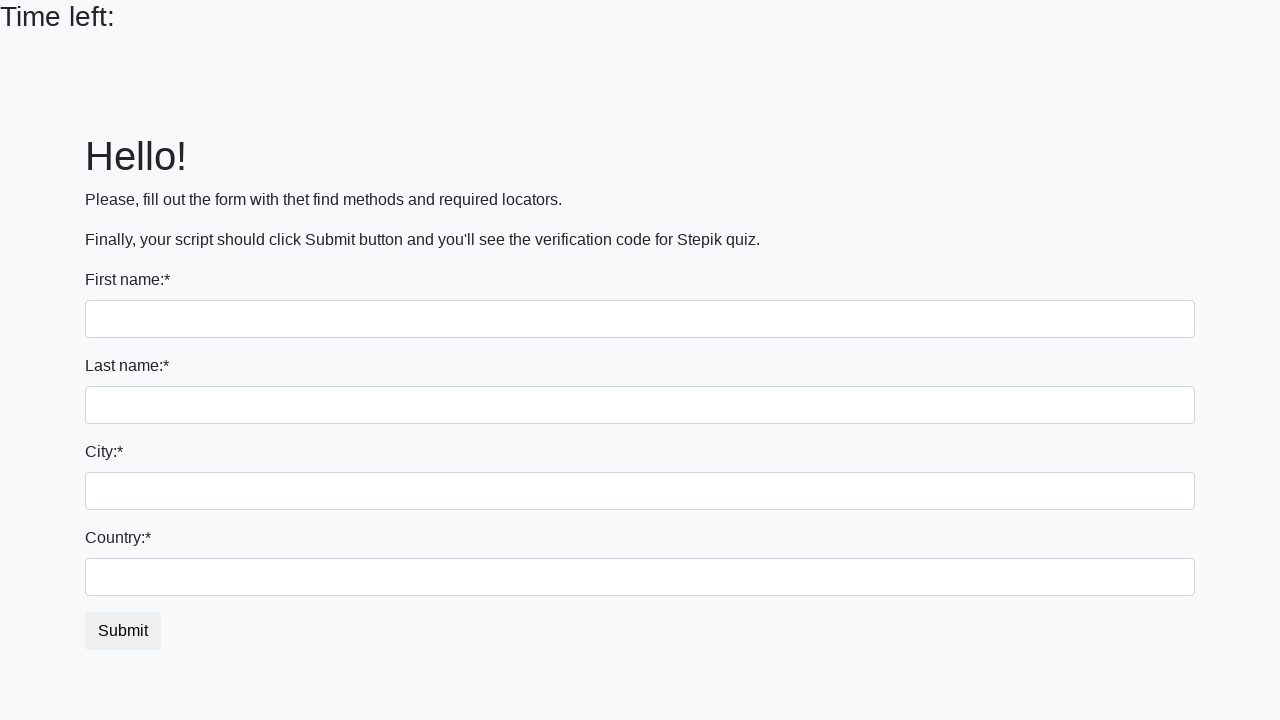

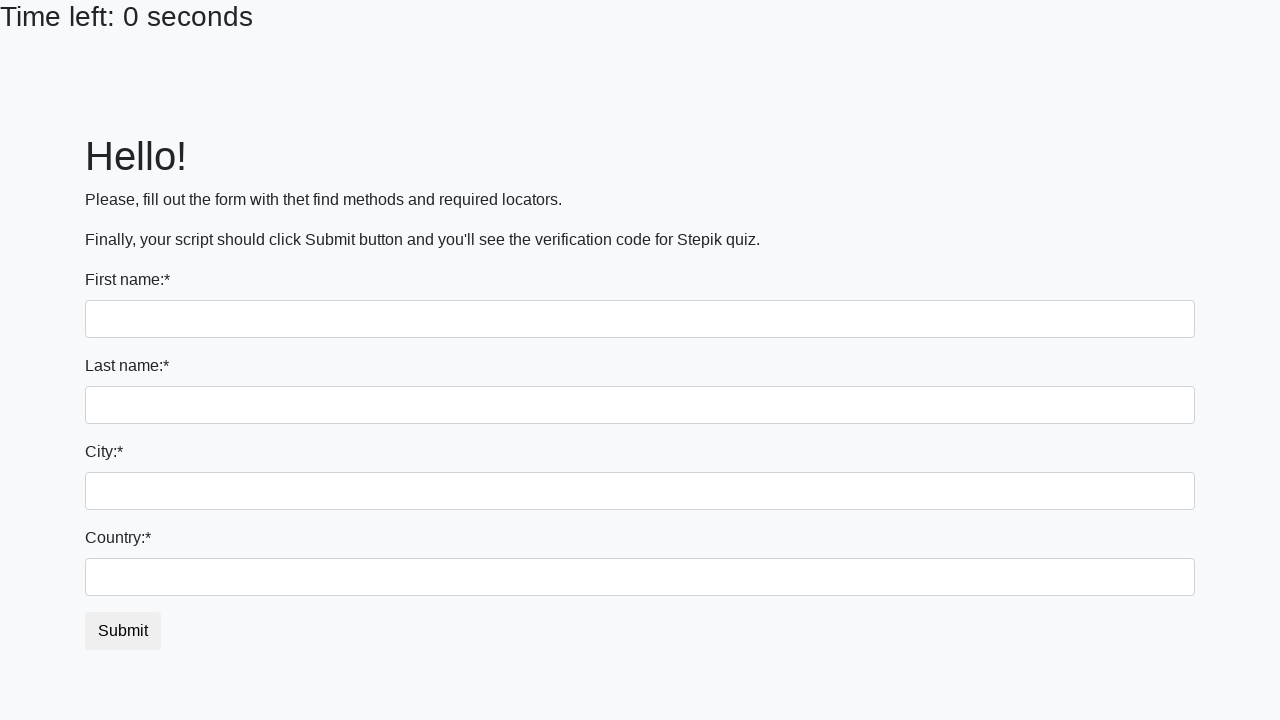